Navigates to the Automation Practice page and clicks on a broken link to verify link behavior

Starting URL: https://rahulshettyacademy.com/AutomationPractice/

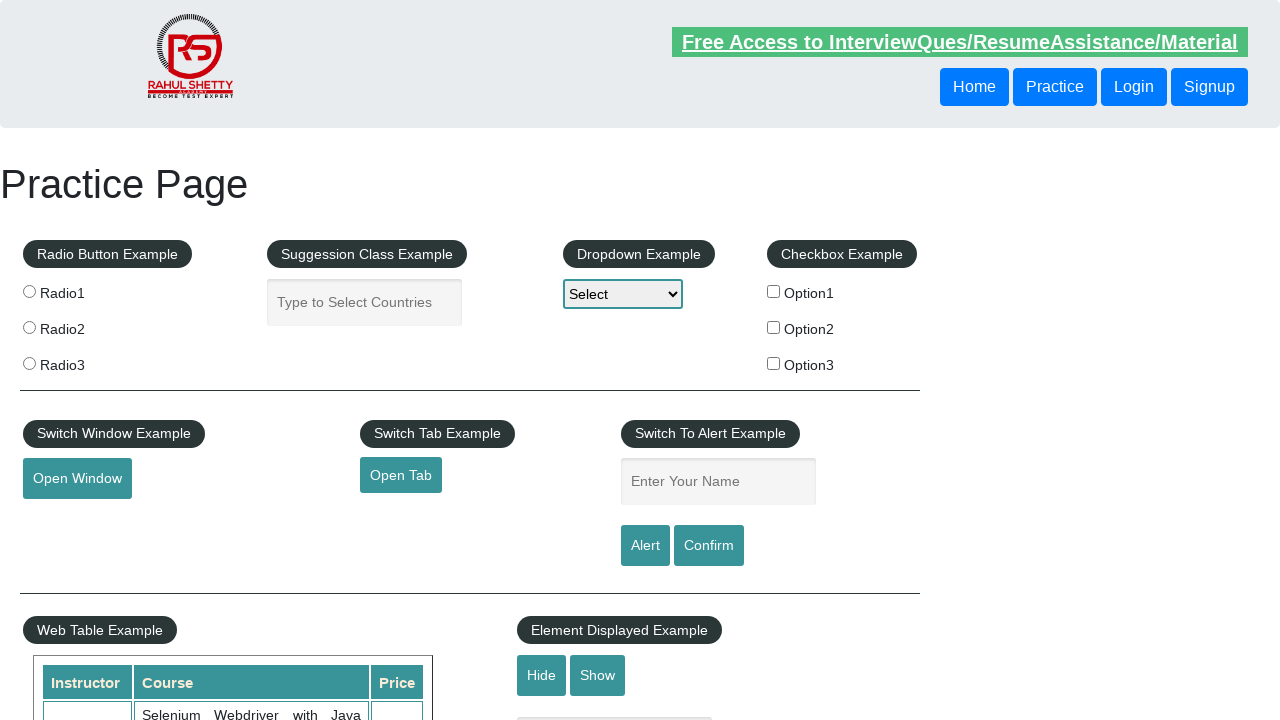

Waited for broken link selector to be present on page
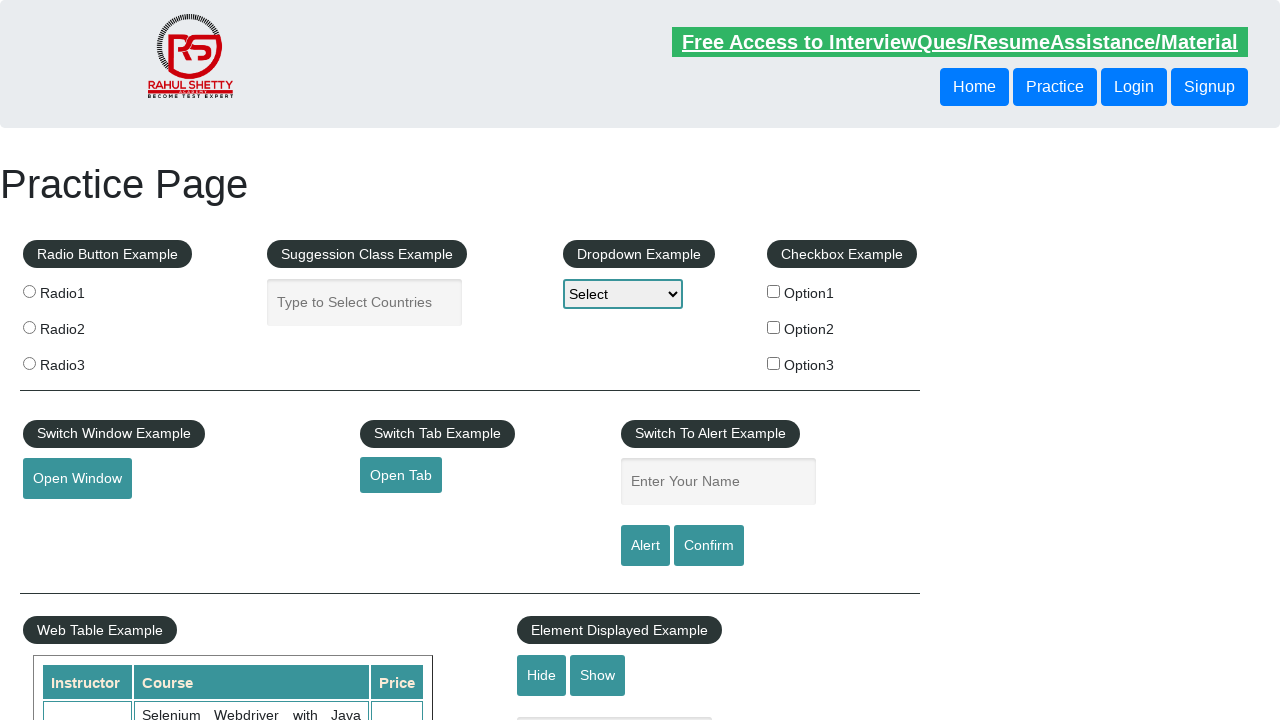

Clicked on the broken link at (473, 520) on a[href*='broken']
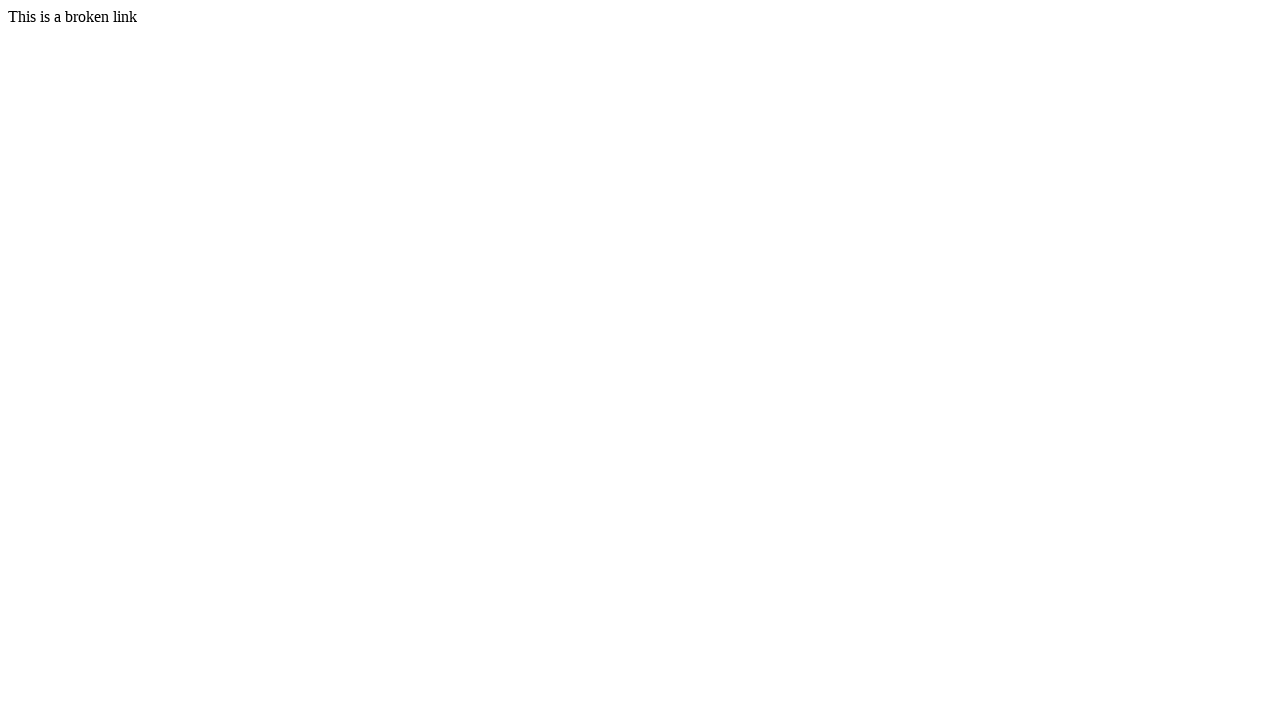

Waited for network to reach idle state after clicking broken link
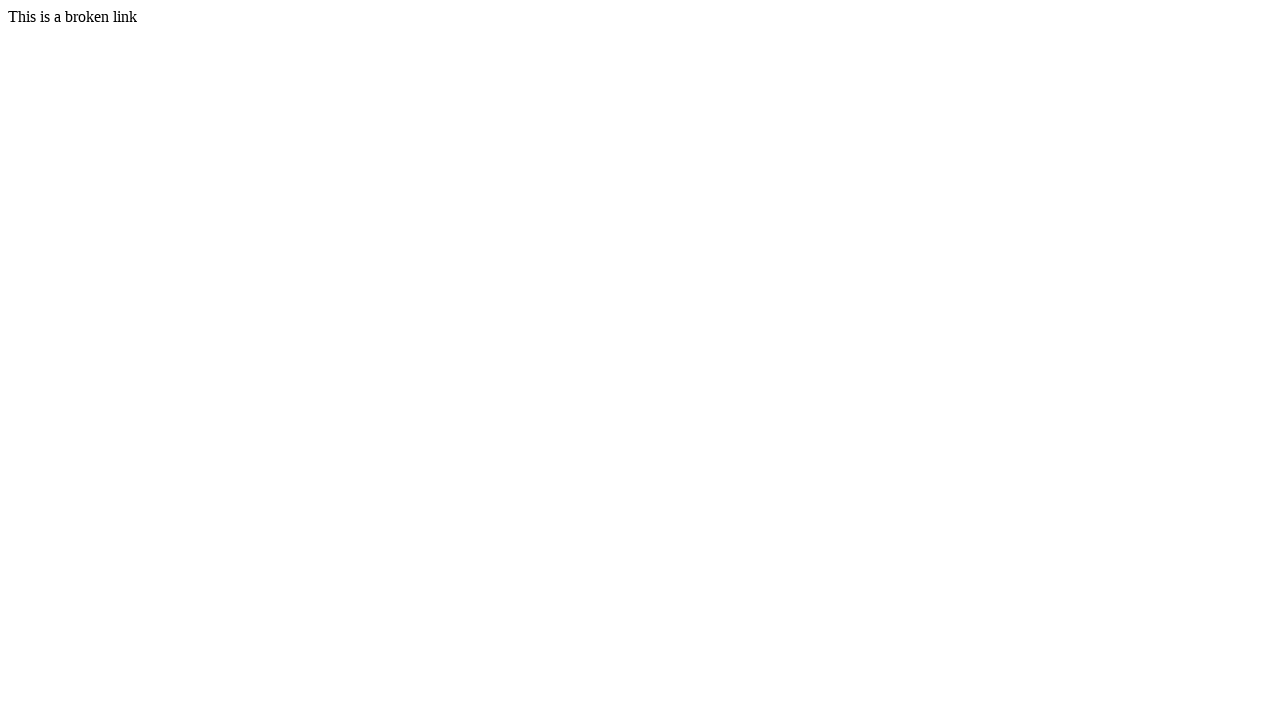

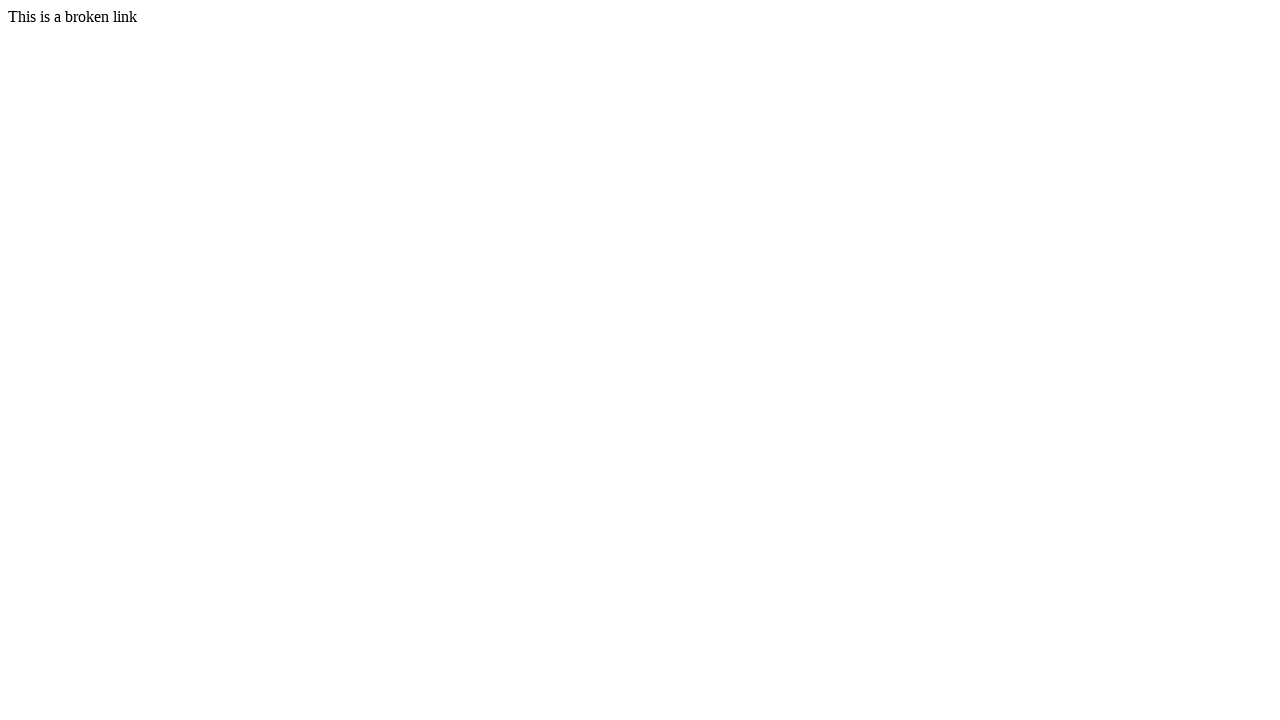